Tests JavaScript confirm dialog by clicking the second button, dismissing the confirm dialog, and verifying the result doesn't contain 'successfully'

Starting URL: https://the-internet.herokuapp.com/javascript_alerts

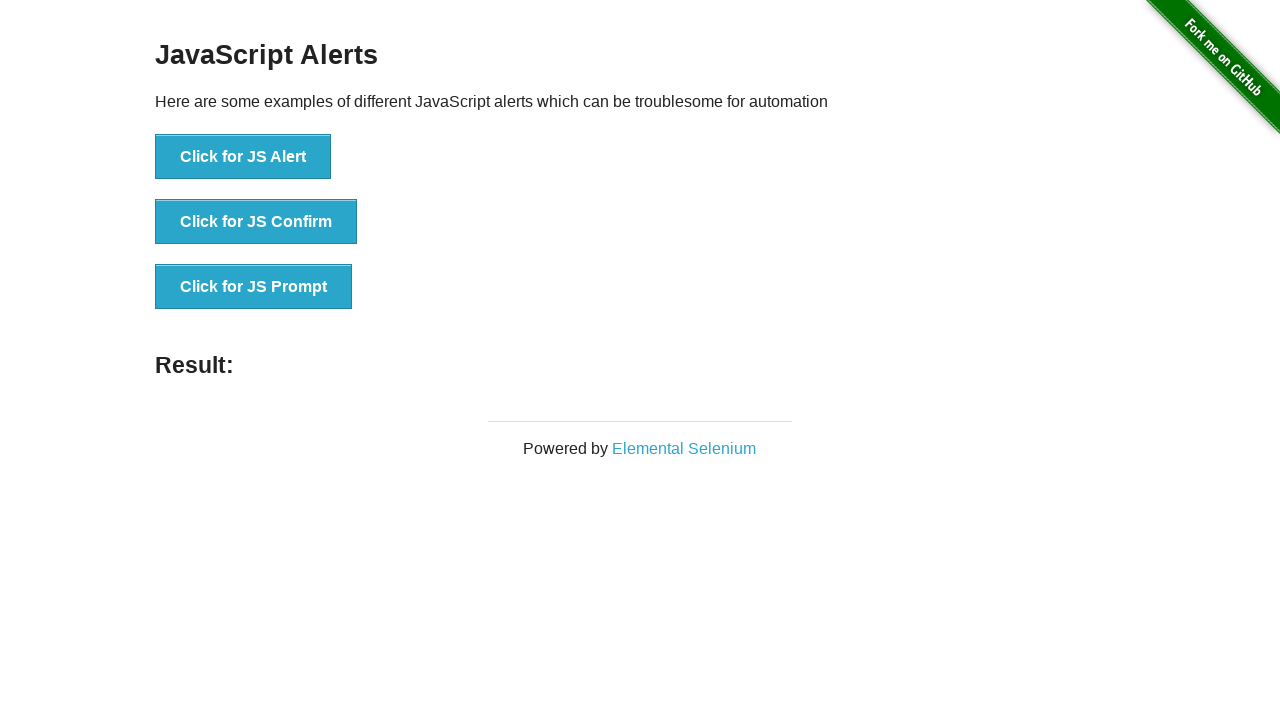

Set up dialog handler to dismiss confirm dialog
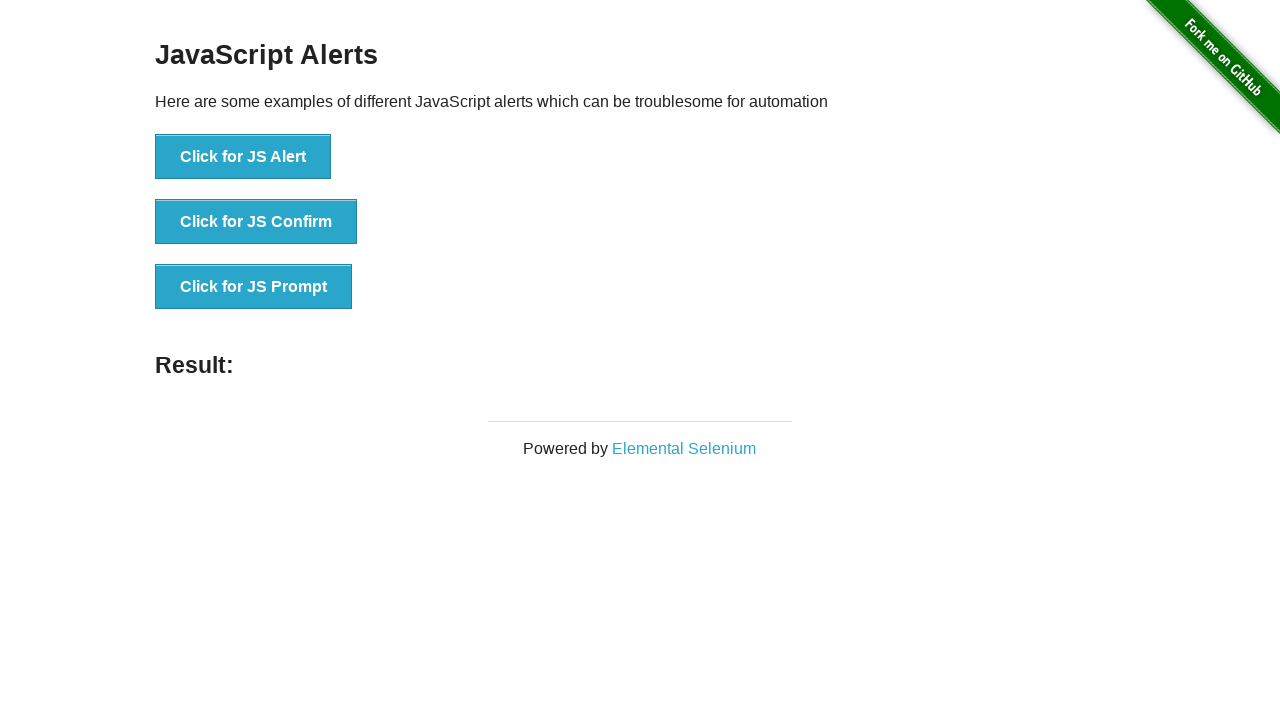

Clicked button to trigger confirm dialog at (256, 222) on button[onclick='jsConfirm()']
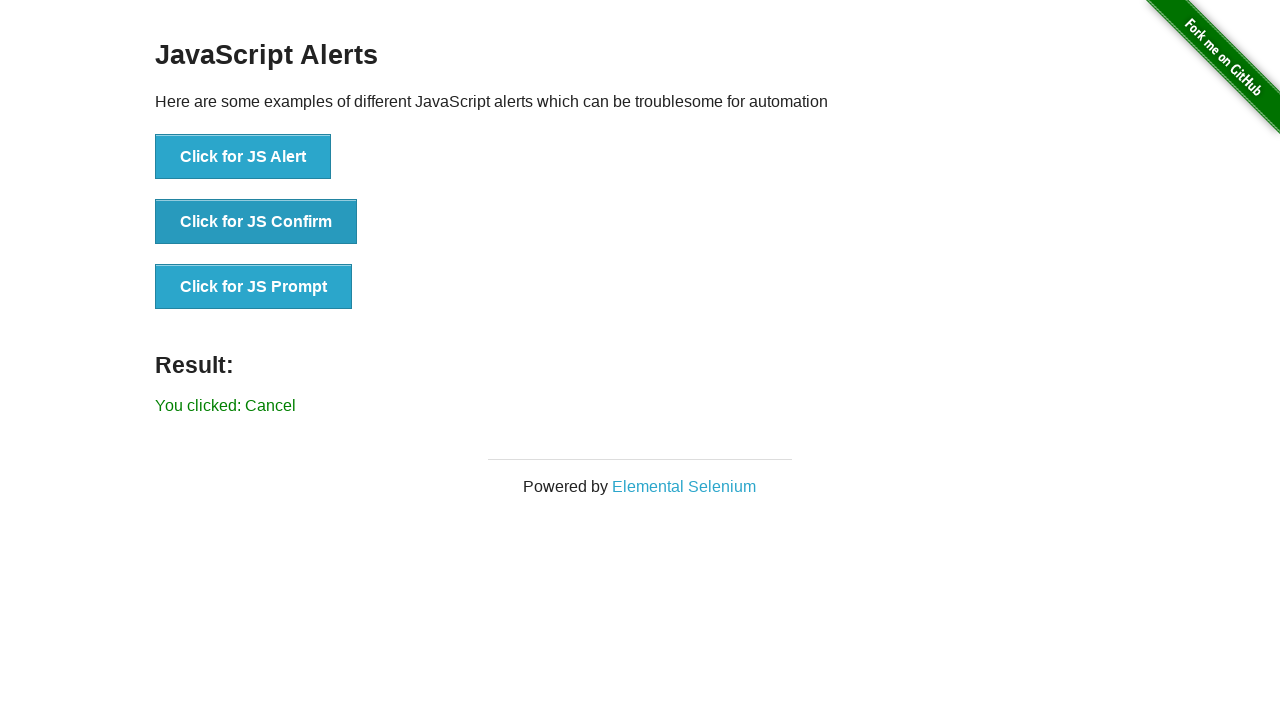

Result message element loaded
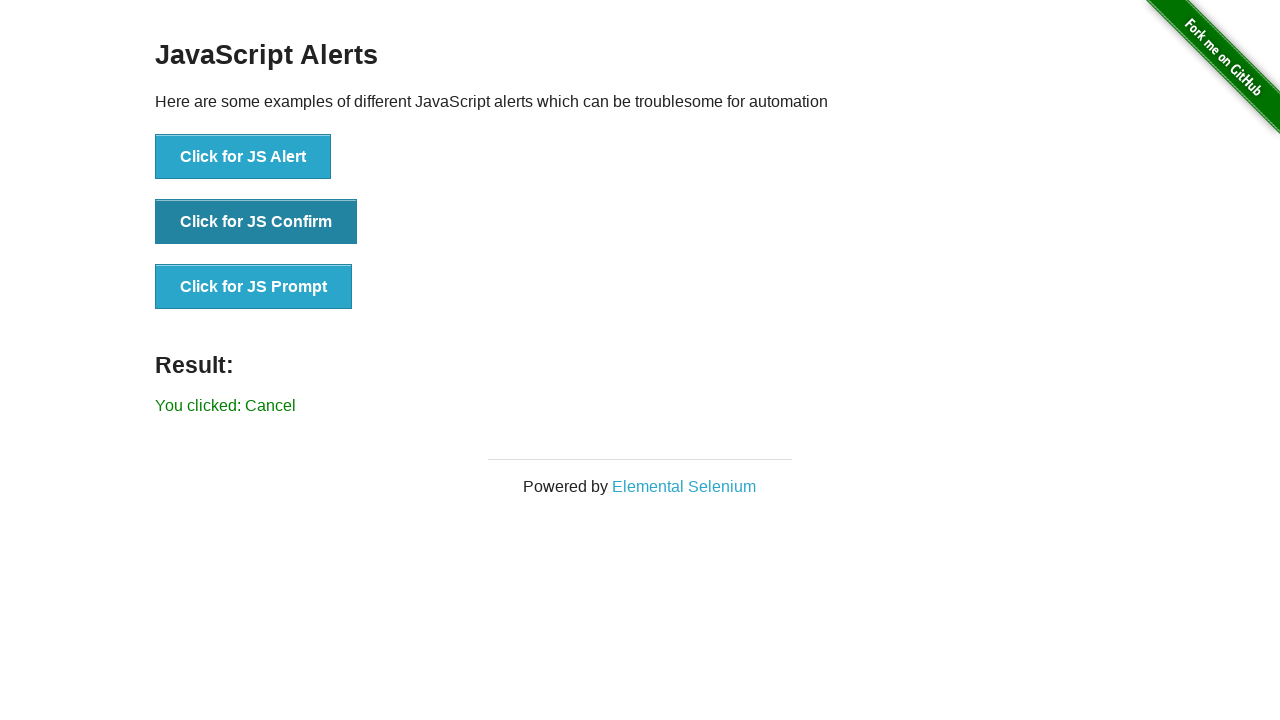

Retrieved result text: 'You clicked: Cancel'
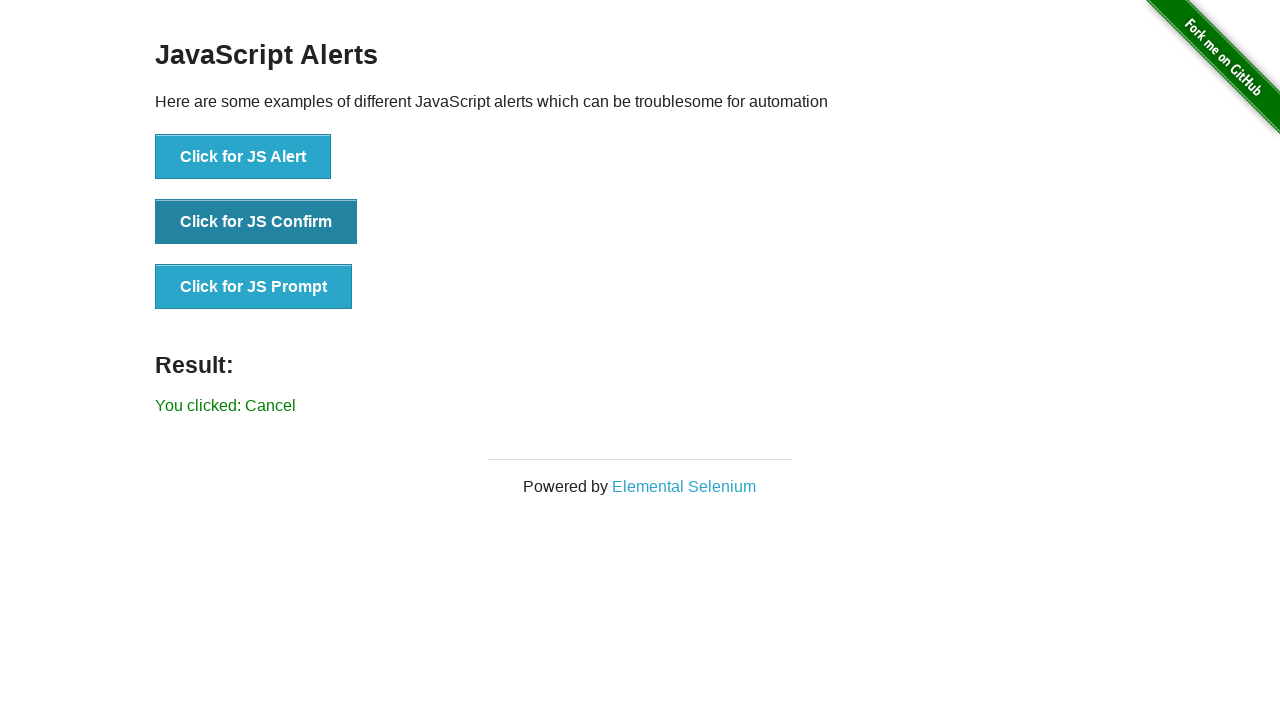

Verified that result does not contain 'successfully'
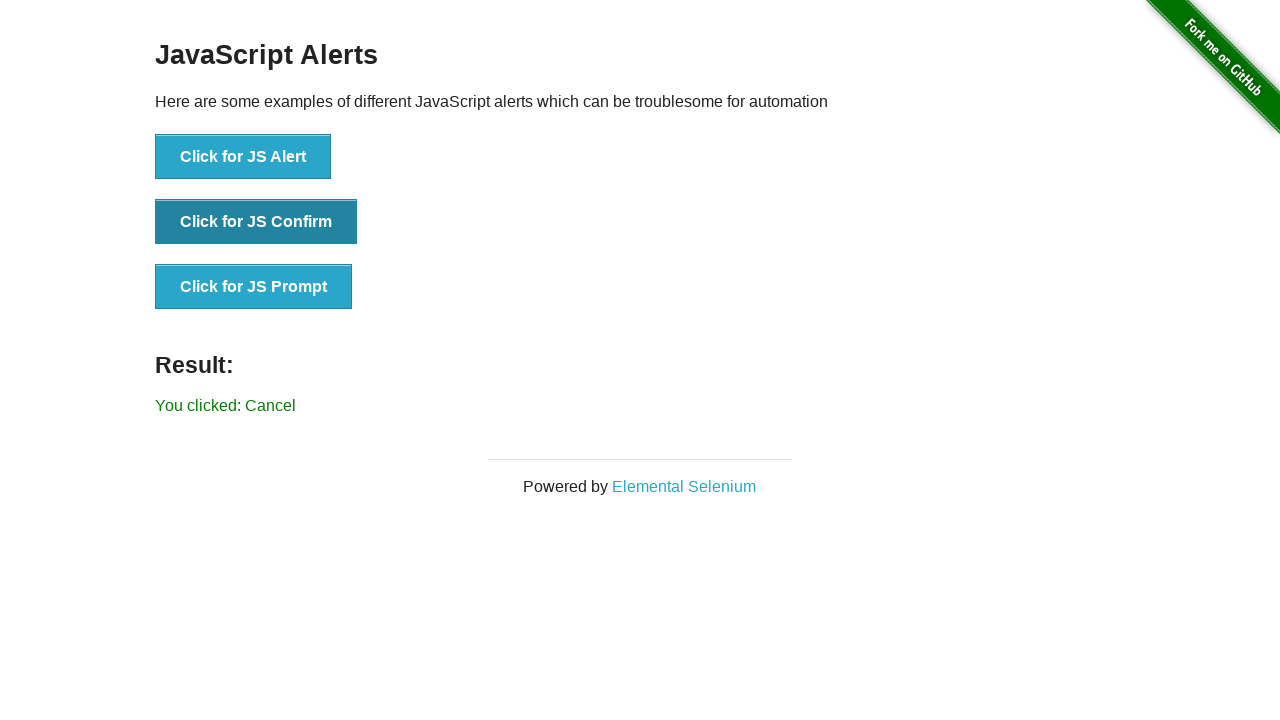

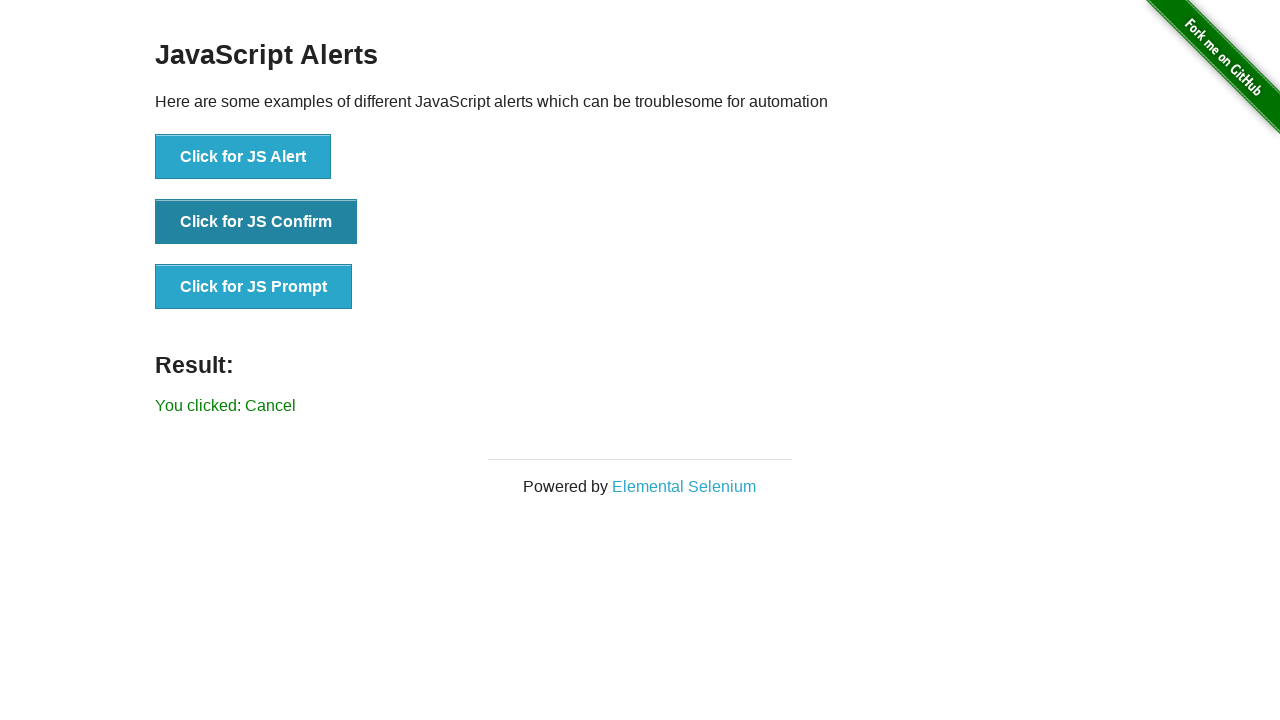